Opens a wait demonstration page, uses fluent wait pattern to wait for and click the upload button, then waits for and clicks the uploadContent element.

Starting URL: https://web-locators-static-site-qa.vercel.app/Wait%20onTime

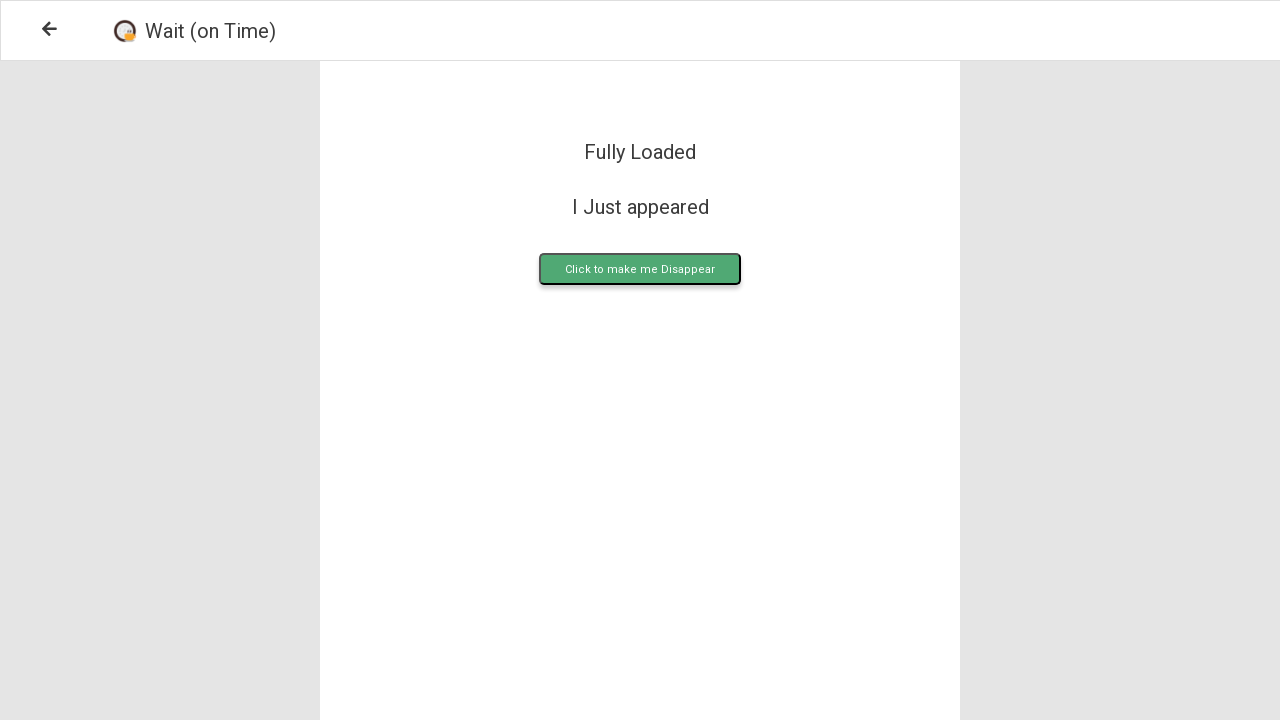

Waited for upload button to become visible
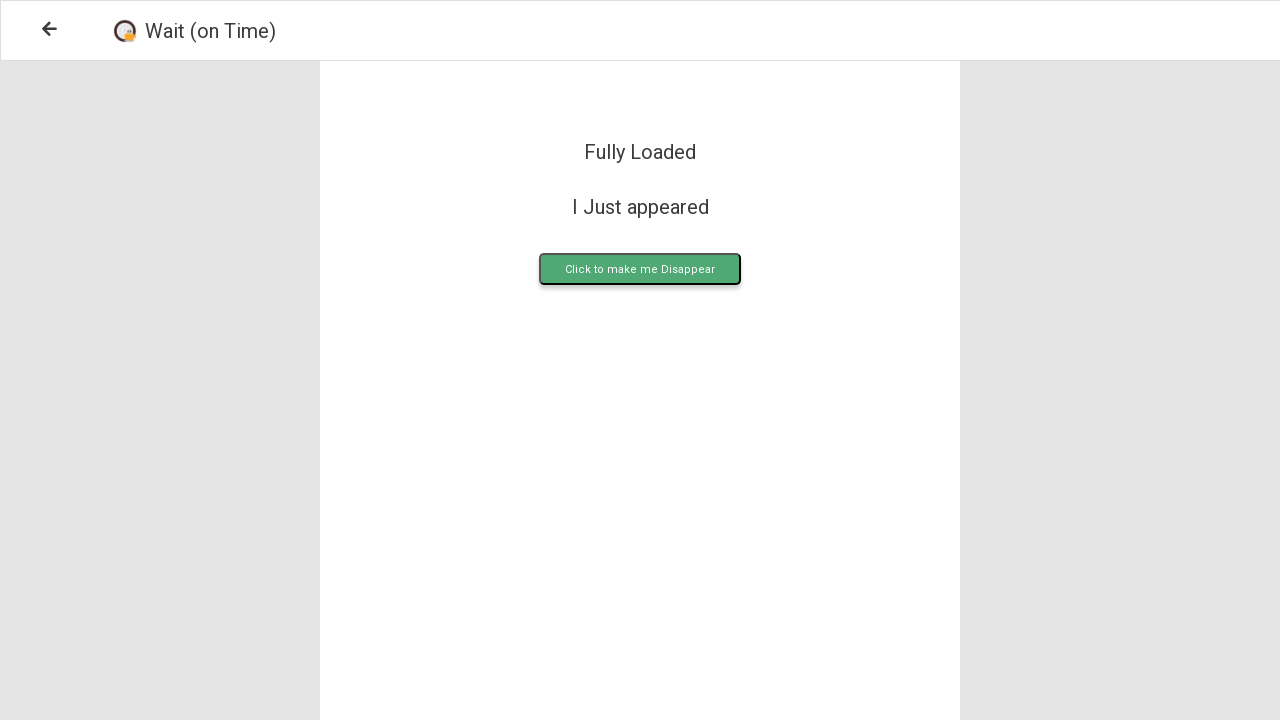

Clicked the upload button at (640, 269) on .upload
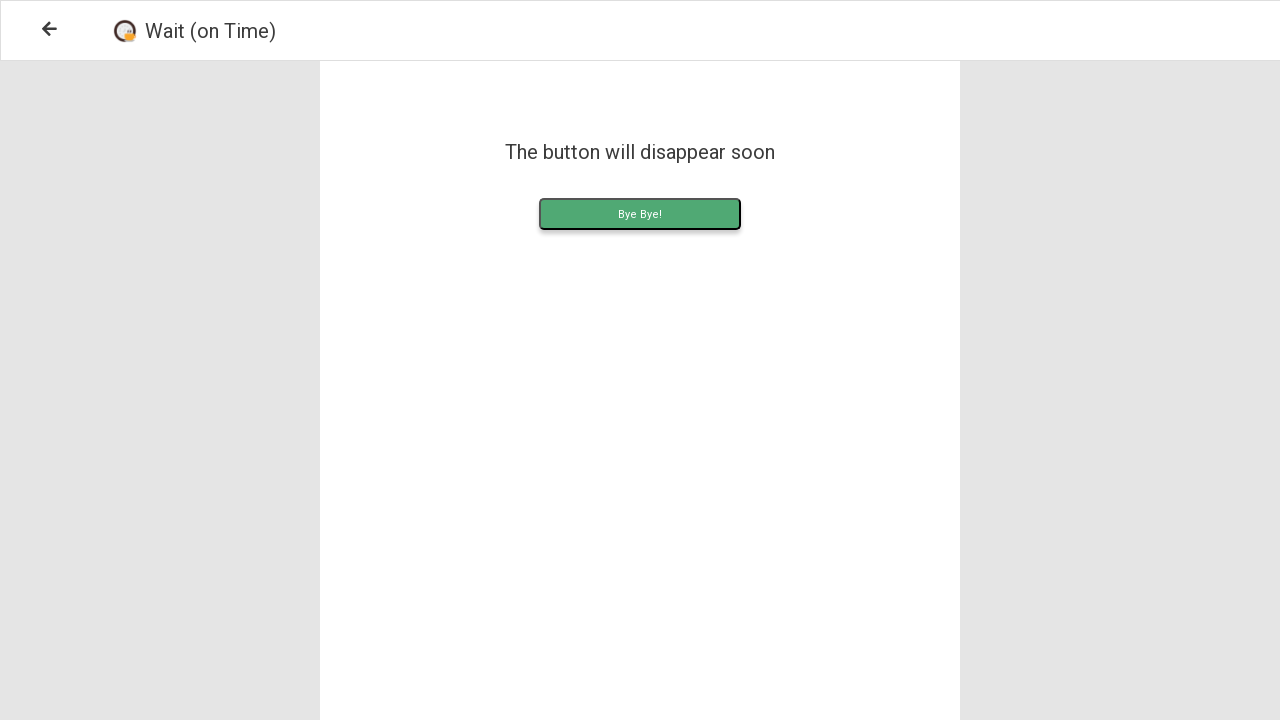

Waited for uploadContent element to appear
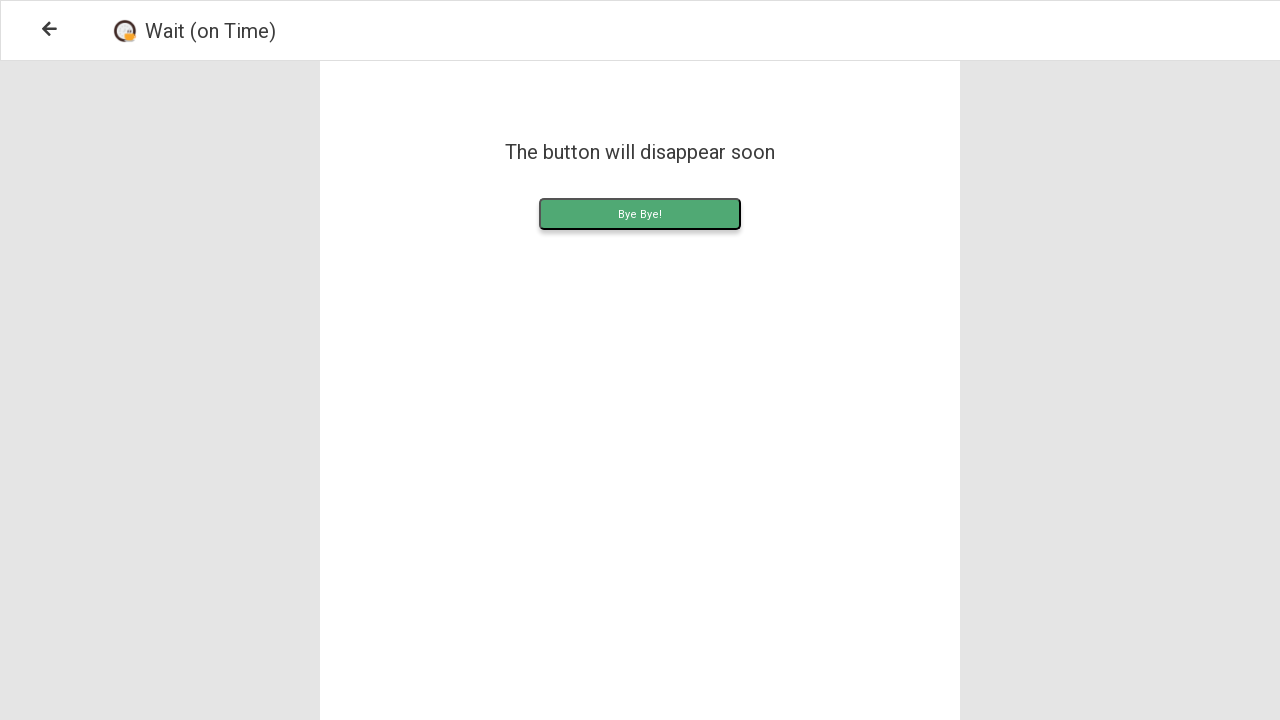

Clicked the uploadContent element at (640, 214) on .uploadContent
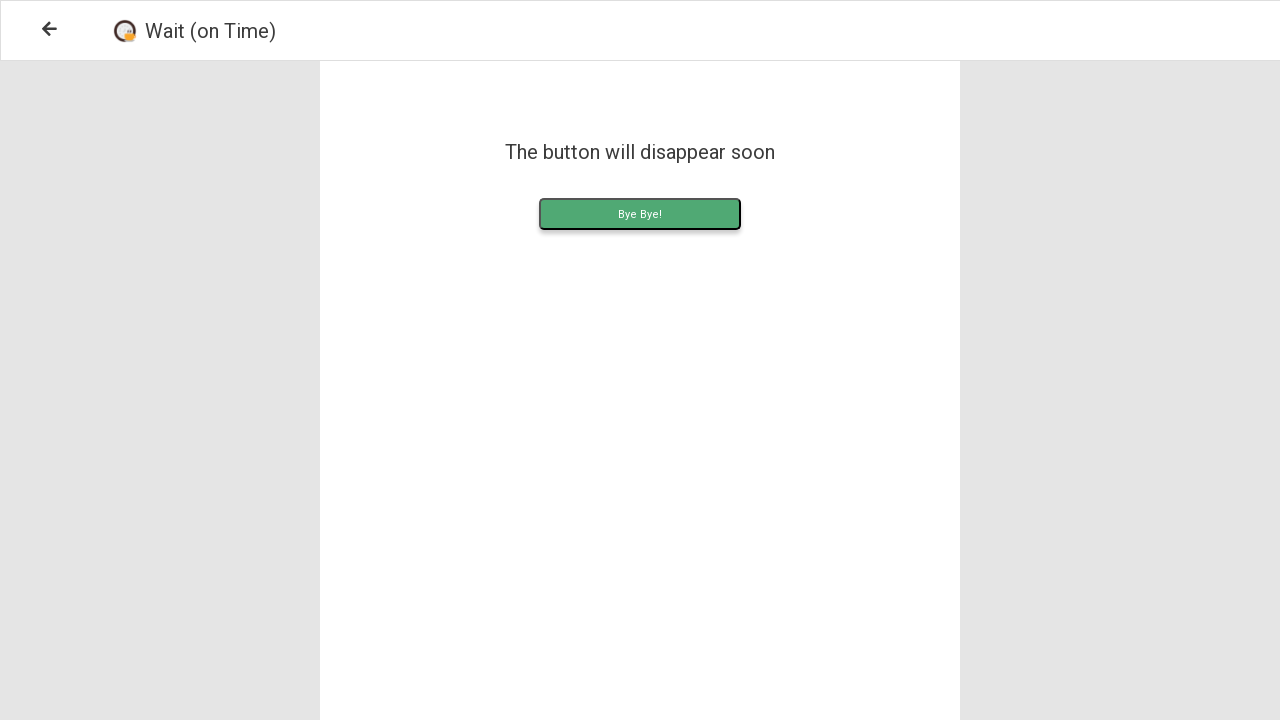

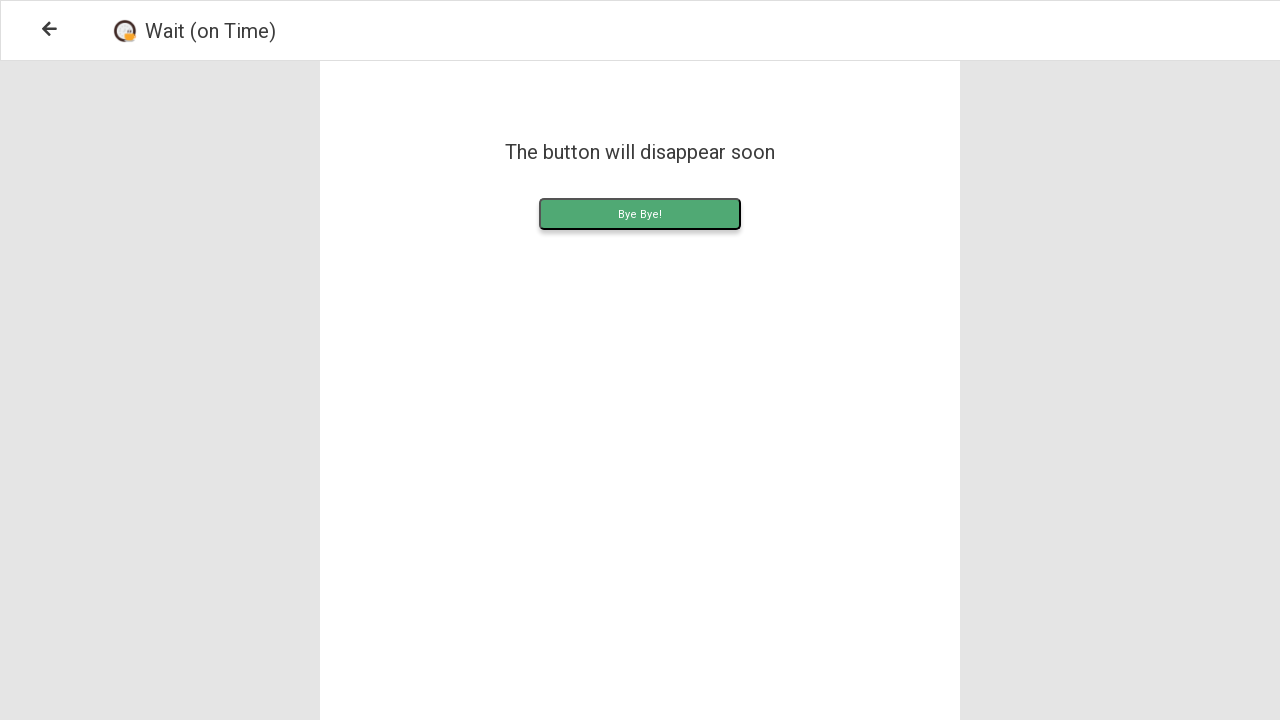